Tests clicking the "All News" button and verifies navigation to the news listing page, then goes back

Starting URL: https://www.sport-express.ru/tag/hoakin-bakli-25917/

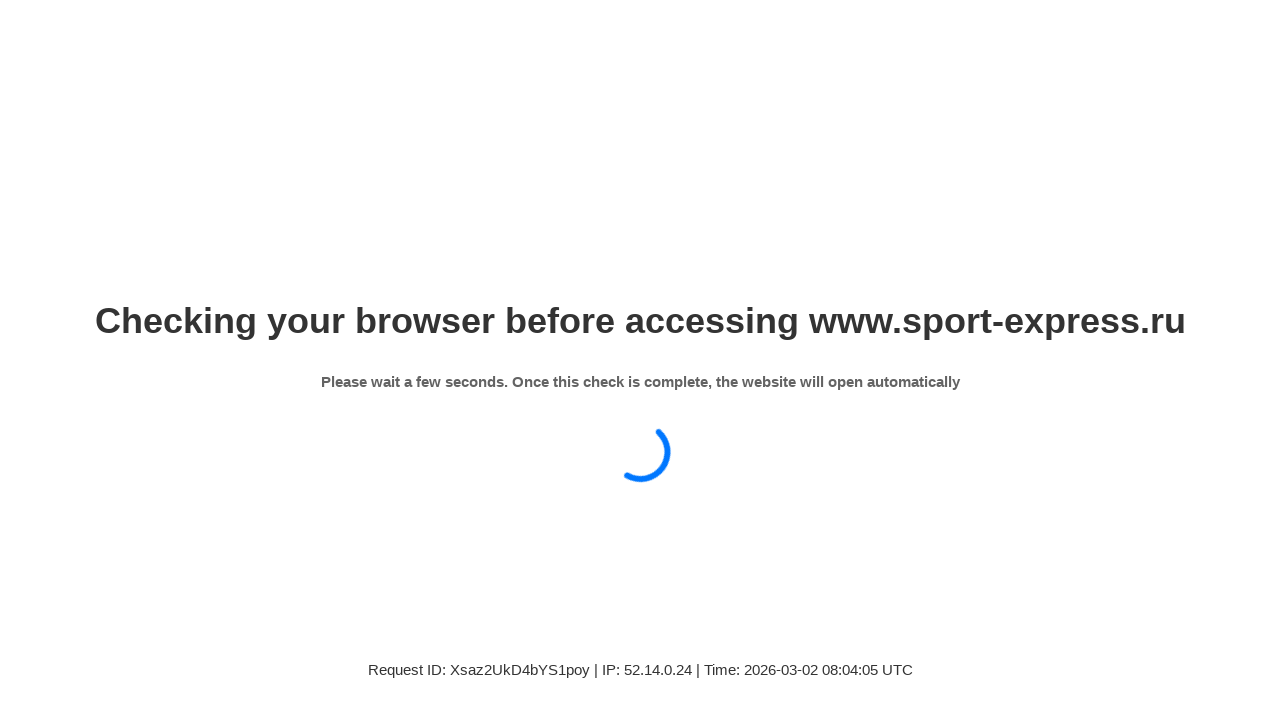

Clicked the 'All News' button at (637, 360) on xpath=//a[@class='se-button se-button--size-big se-last-materials__all']
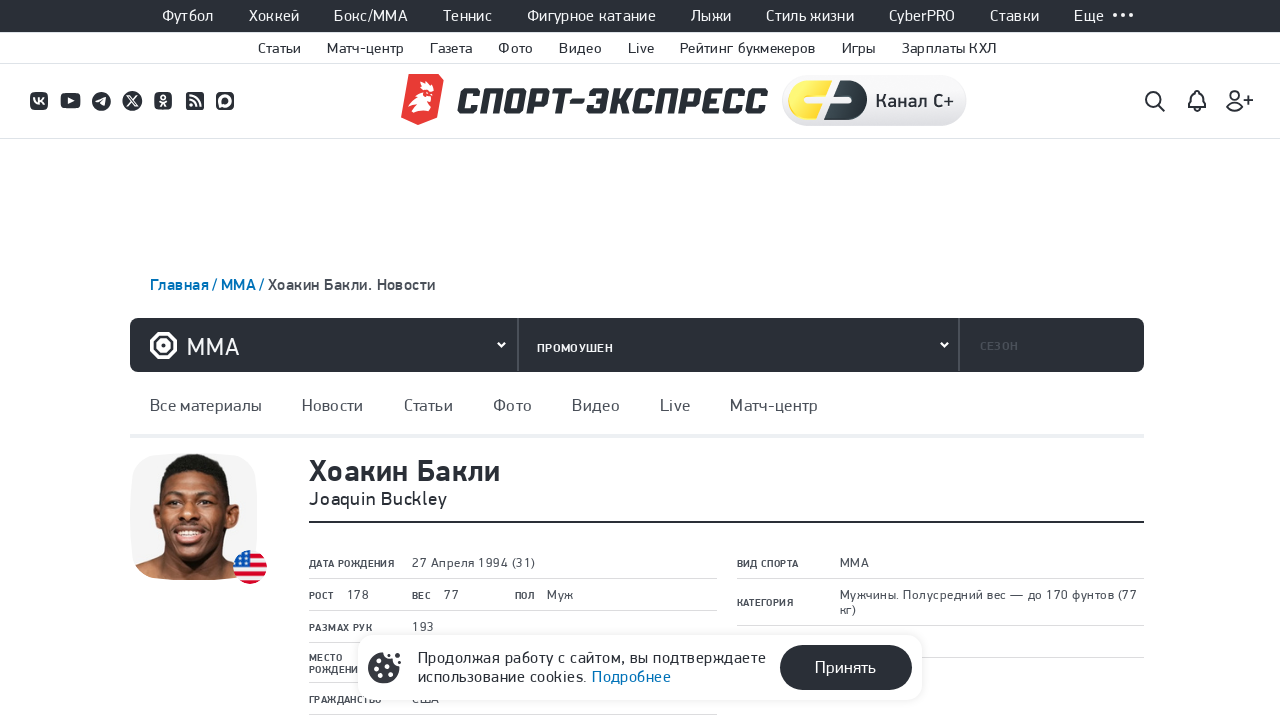

Navigation to news listing page completed
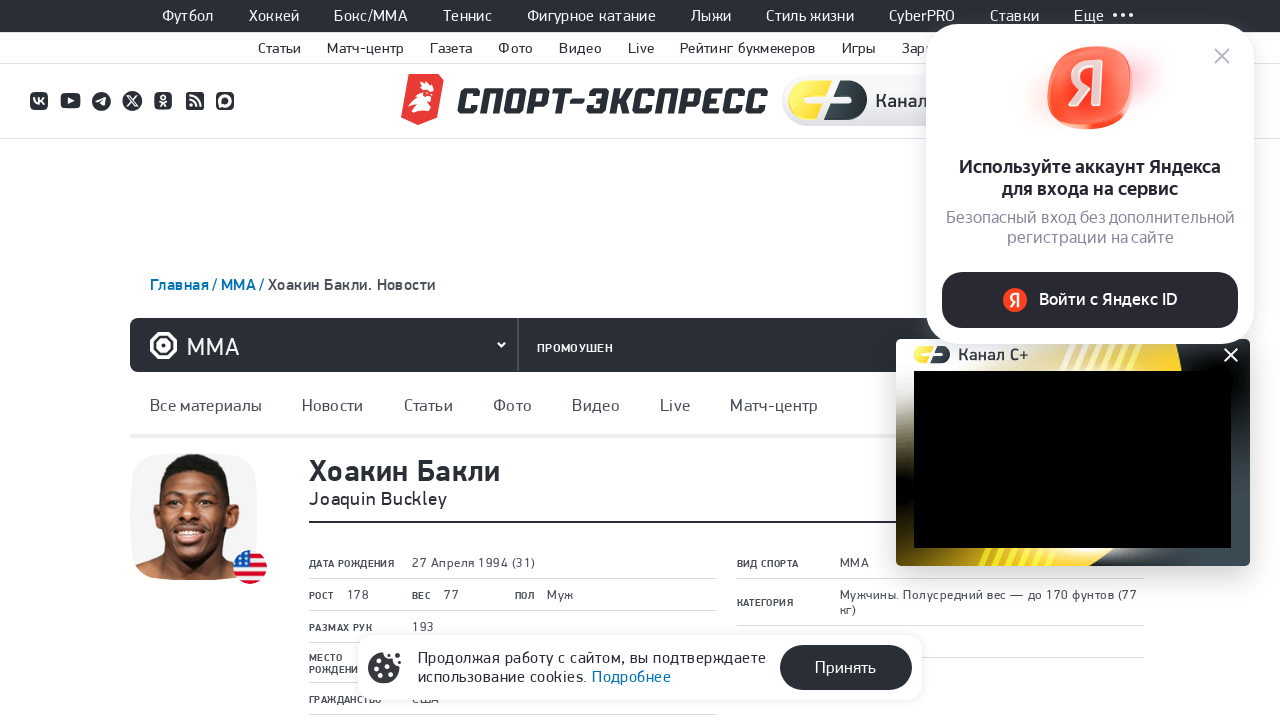

Navigated back to the previous page
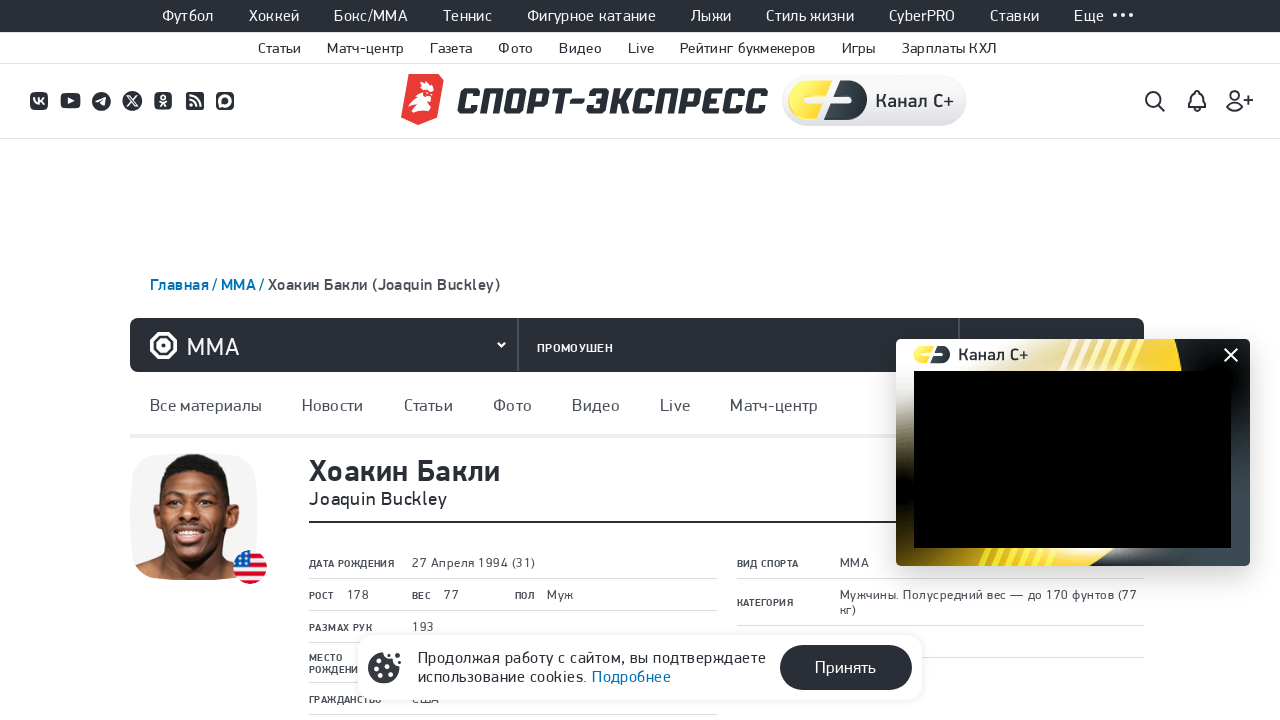

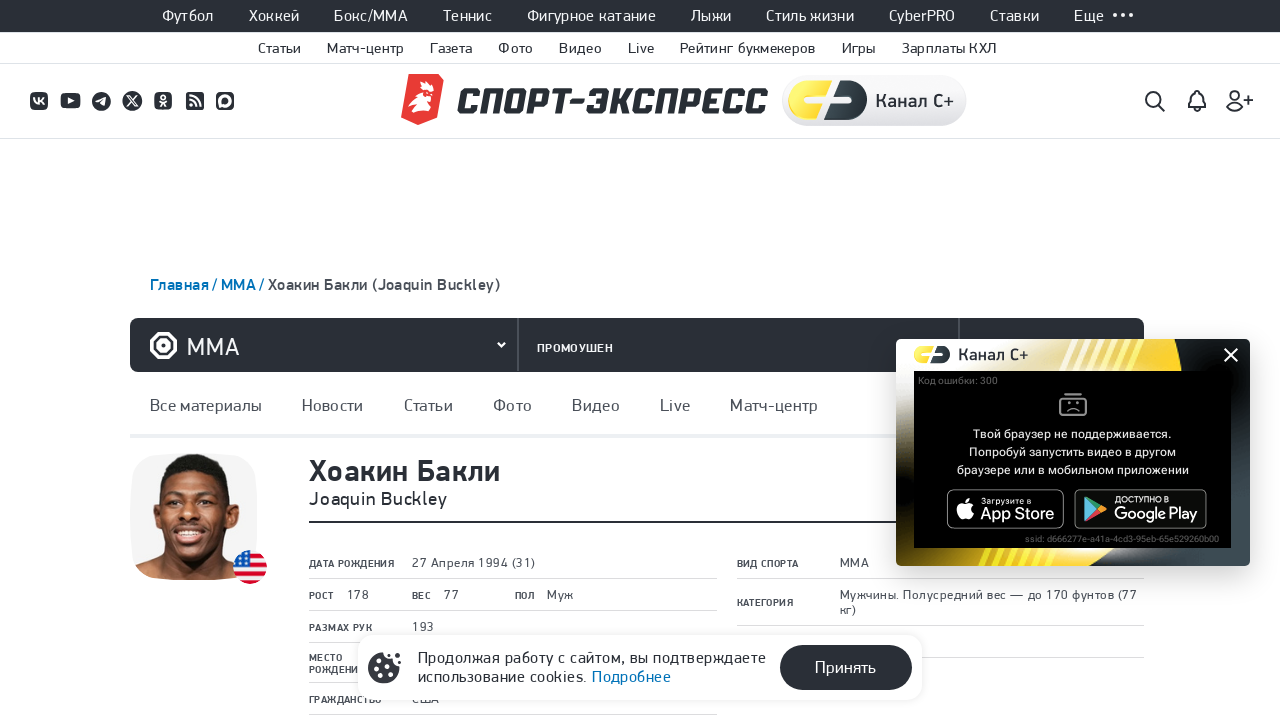